Fills out a complete form including text fields, radio buttons, checkboxes, dropdown selection, and date picker, then submits the form

Starting URL: https://formy-project.herokuapp.com/form

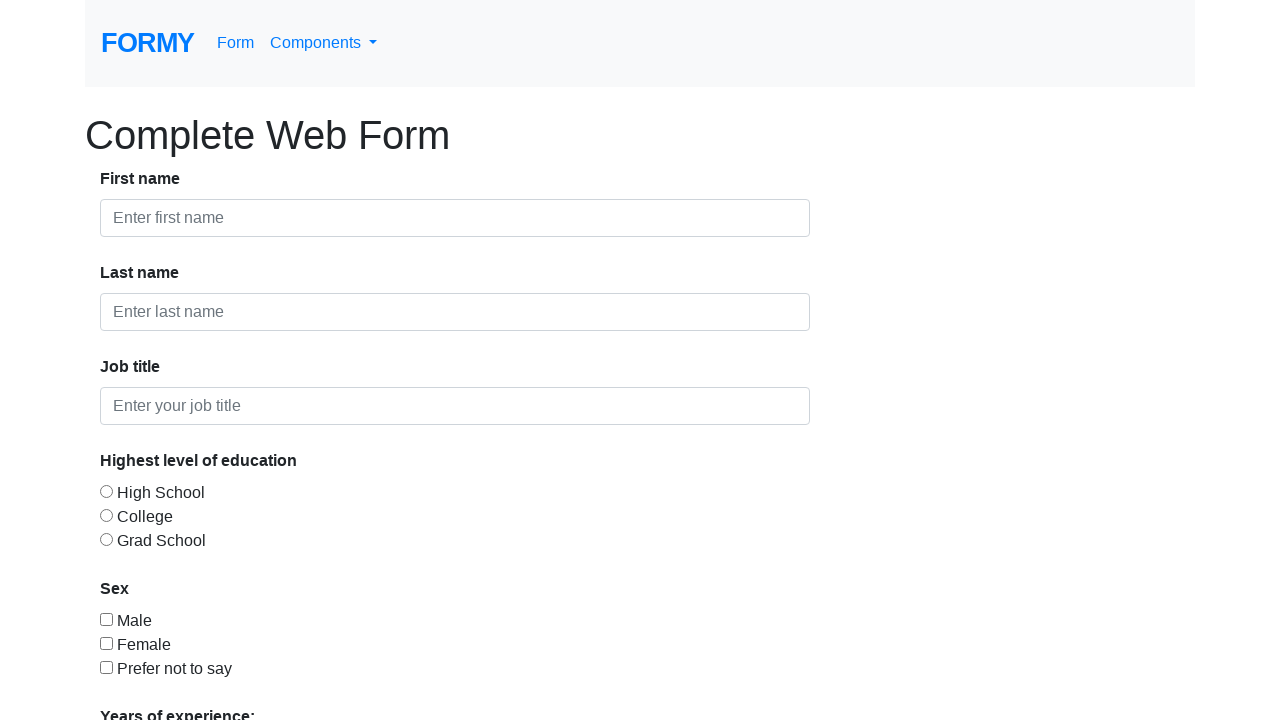

Filled first name field with 'Zaenal' on #first-name
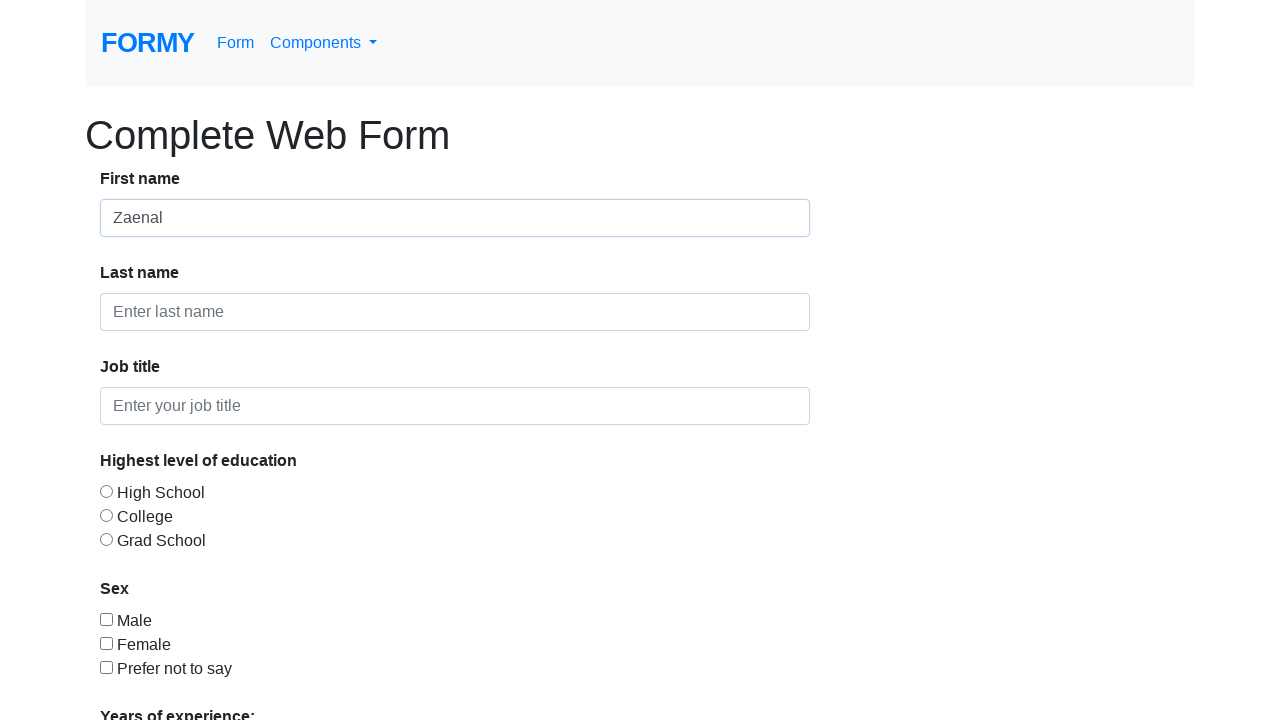

Filled last name field with 'Abidin' on #last-name
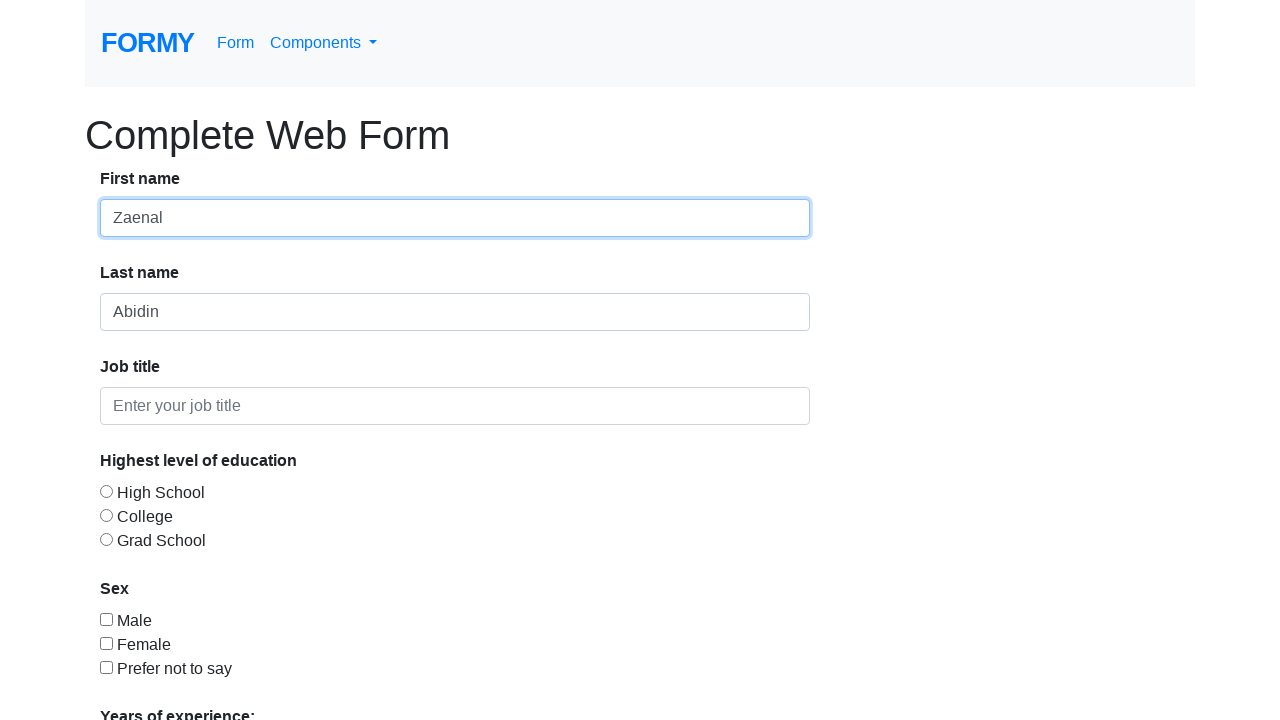

Filled job title field with 'Programmer' on #job-title
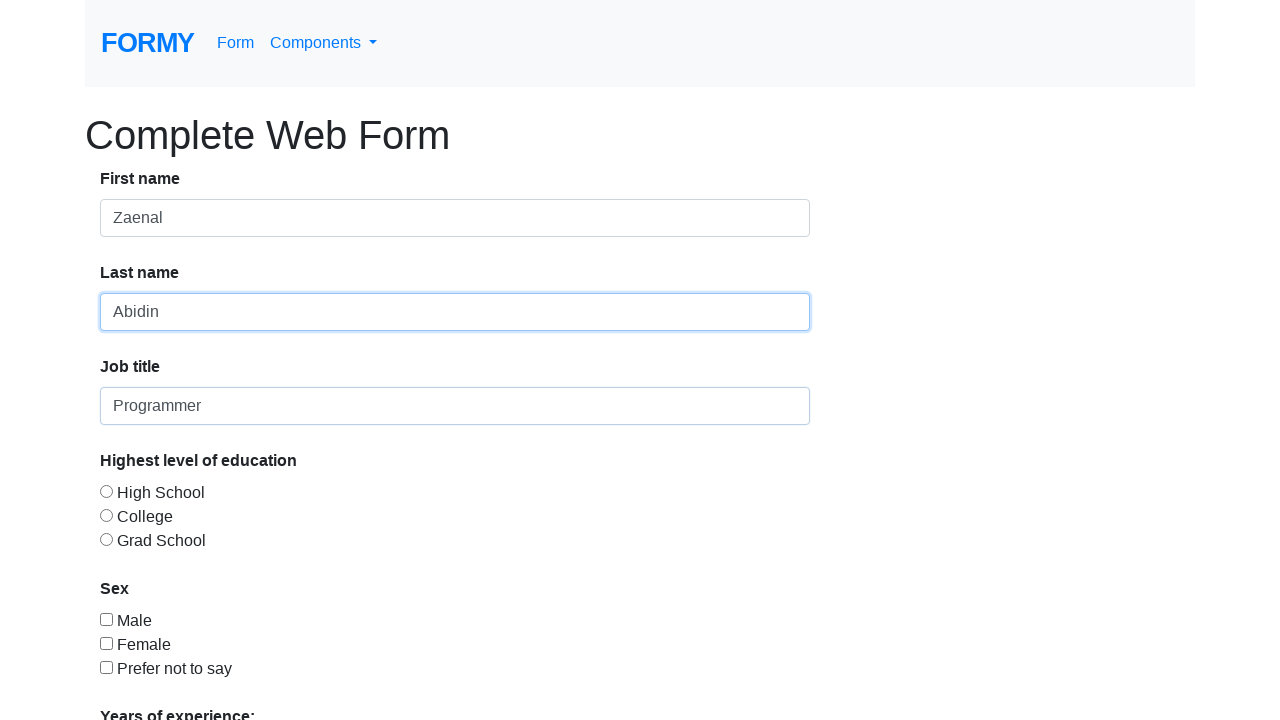

Clicked radio button 1 at (106, 491) on #radio-button-1
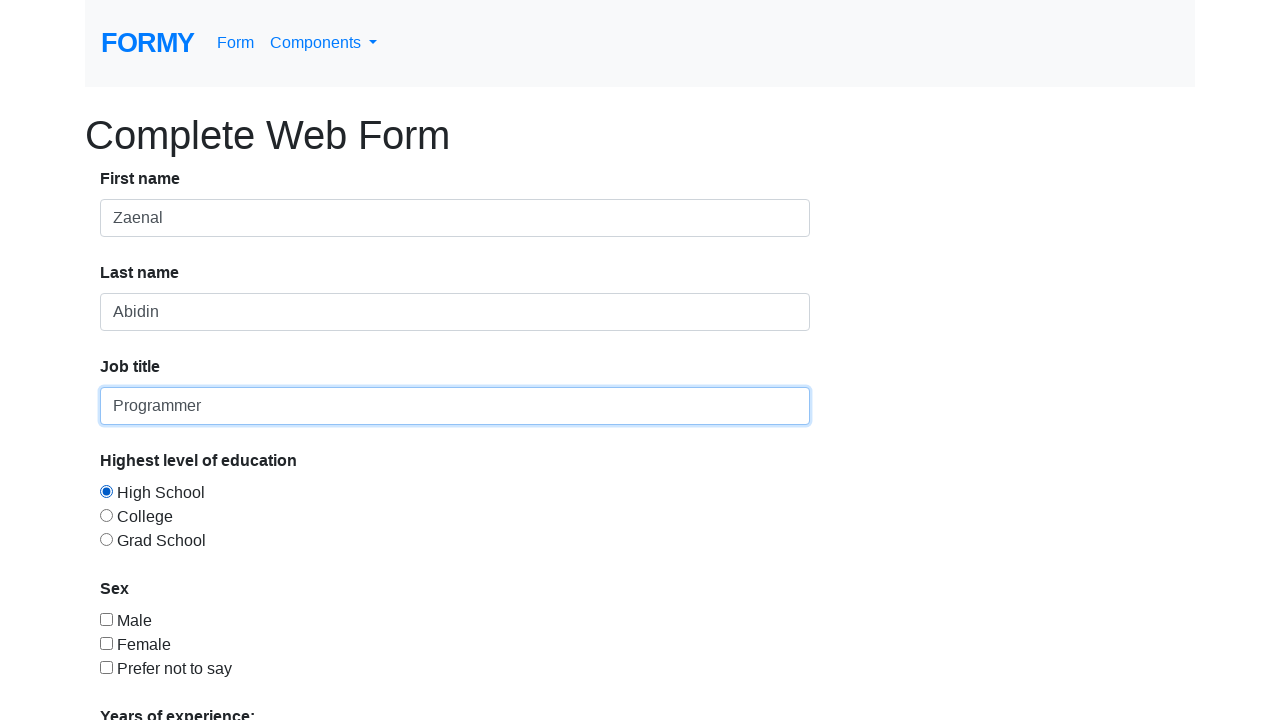

Clicked radio button 2 at (106, 515) on #radio-button-2
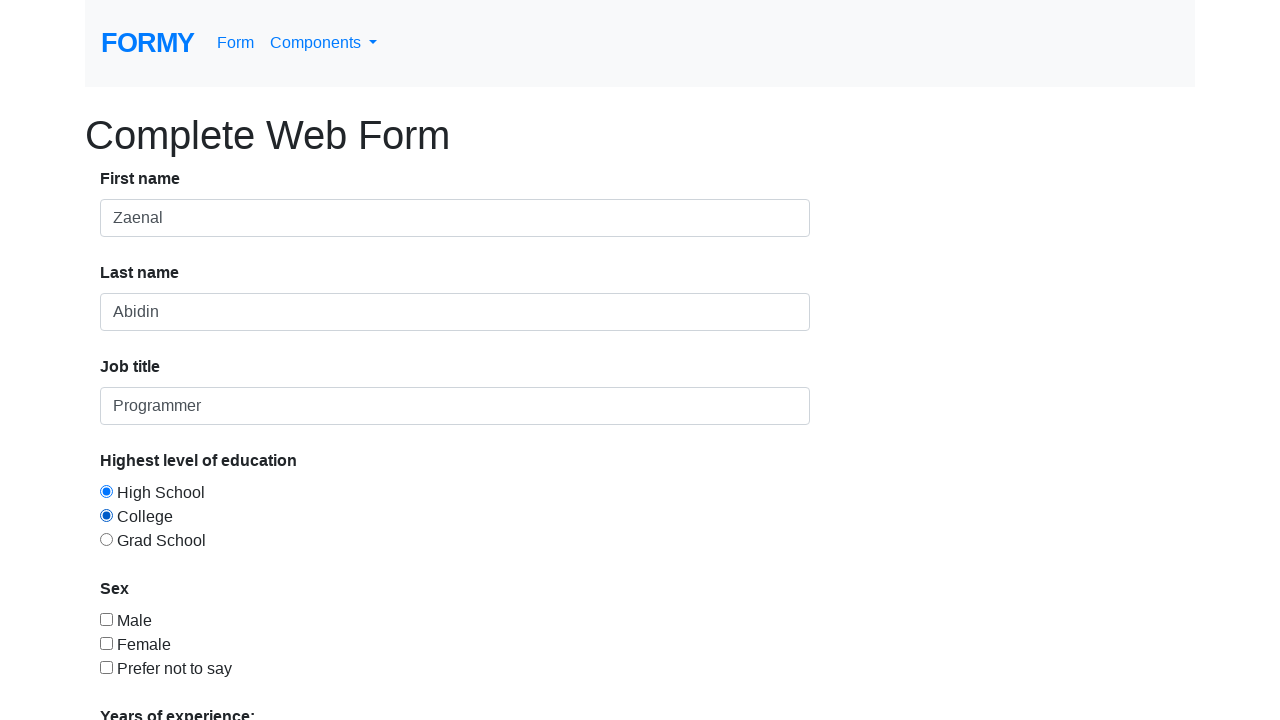

Clicked radio button 3 at (106, 539) on #radio-button-3
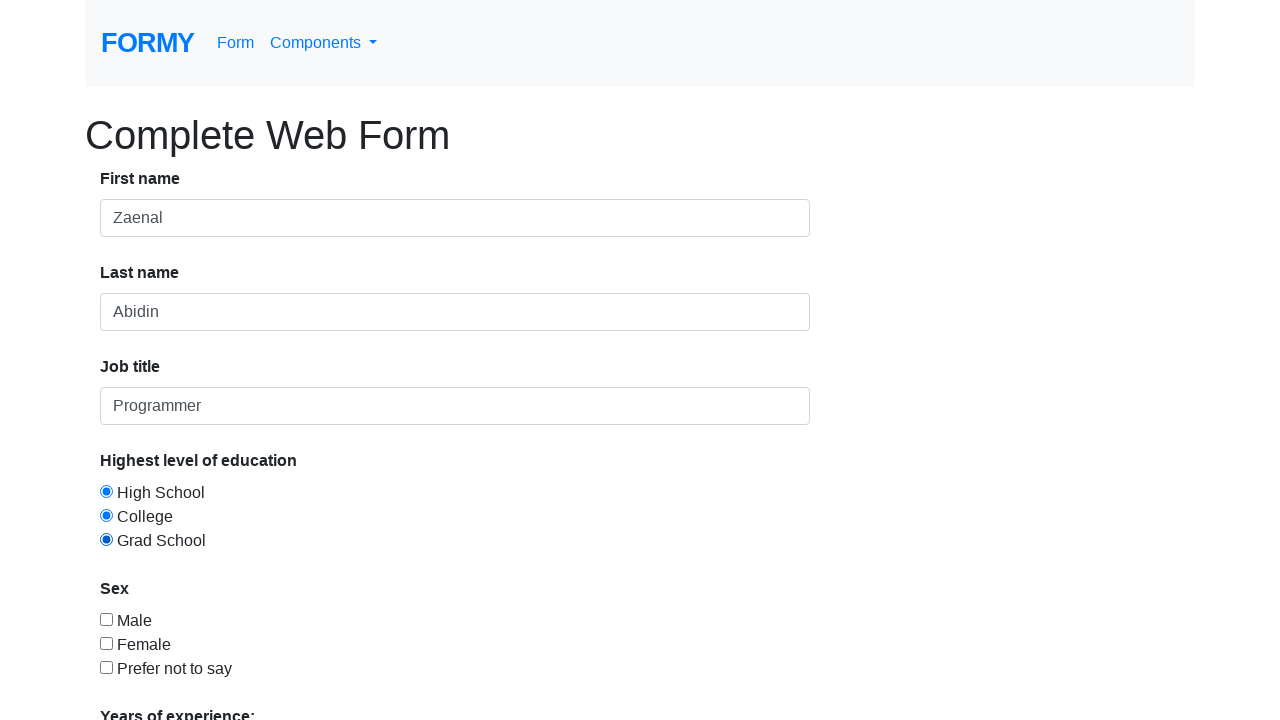

Scrolled down 400 pixels to view checkboxes
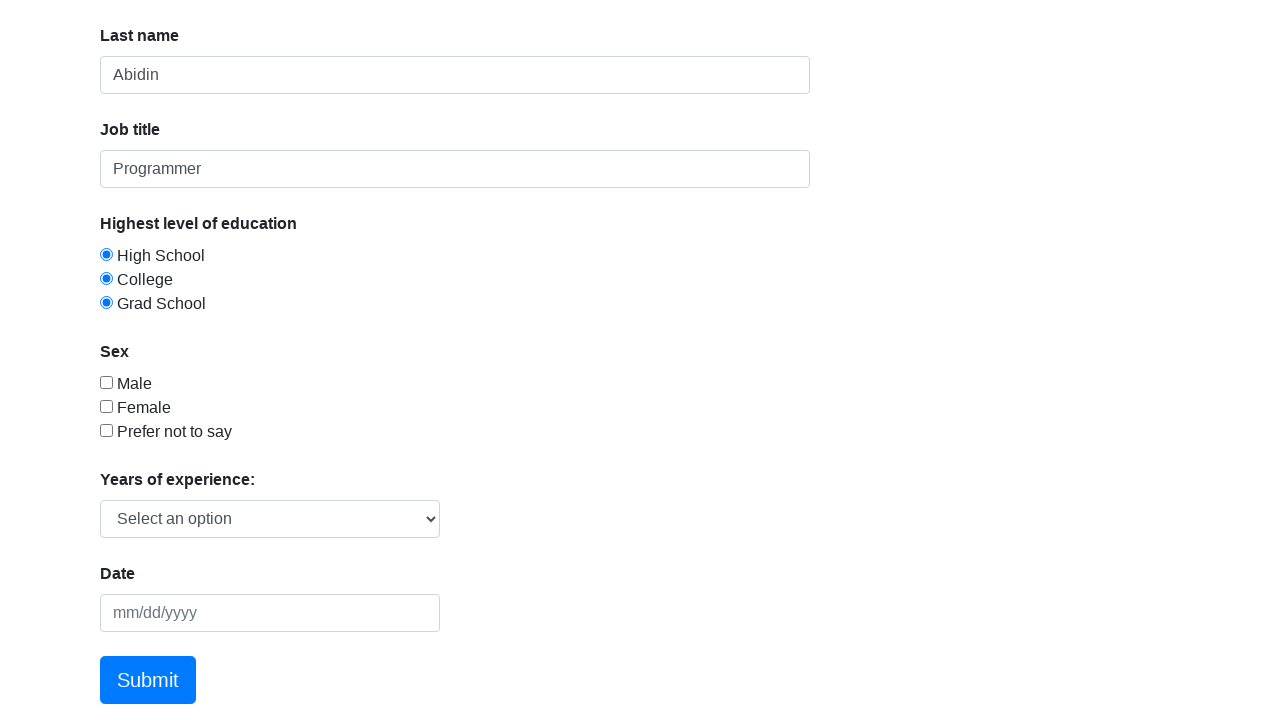

Clicked checkbox 1 at (106, 382) on #checkbox-1
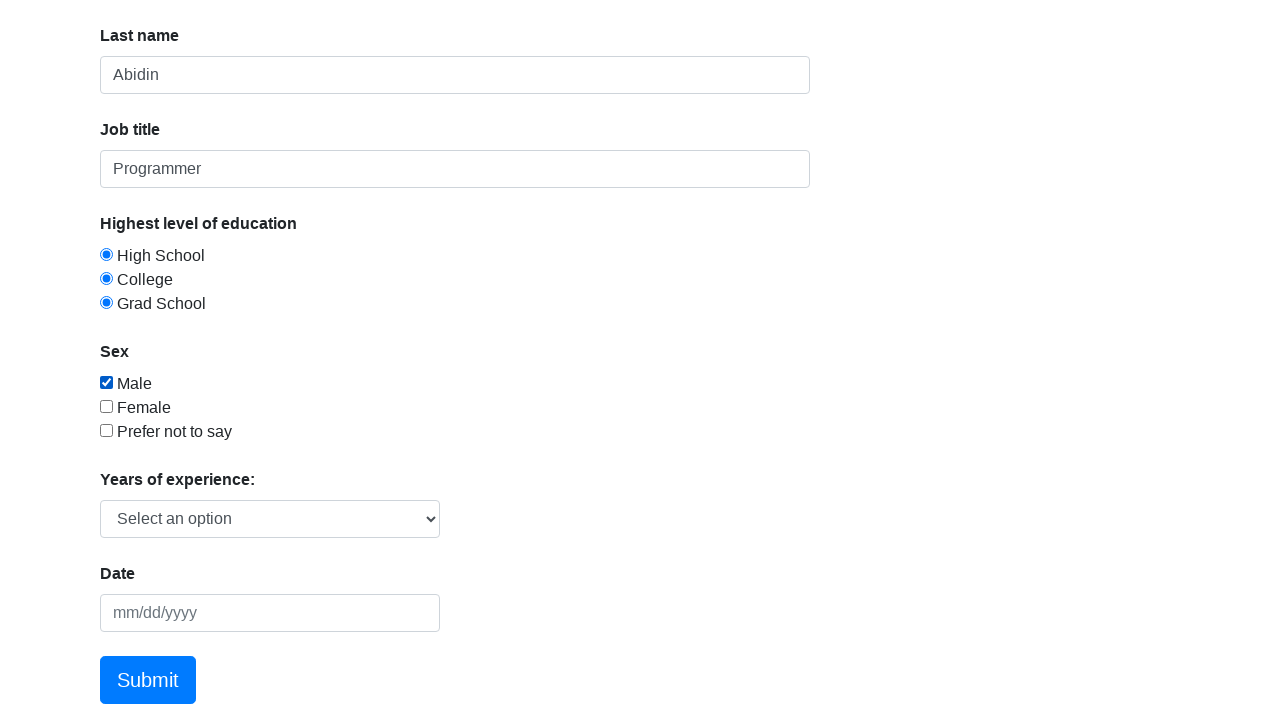

Clicked checkbox 2 at (106, 406) on #checkbox-2
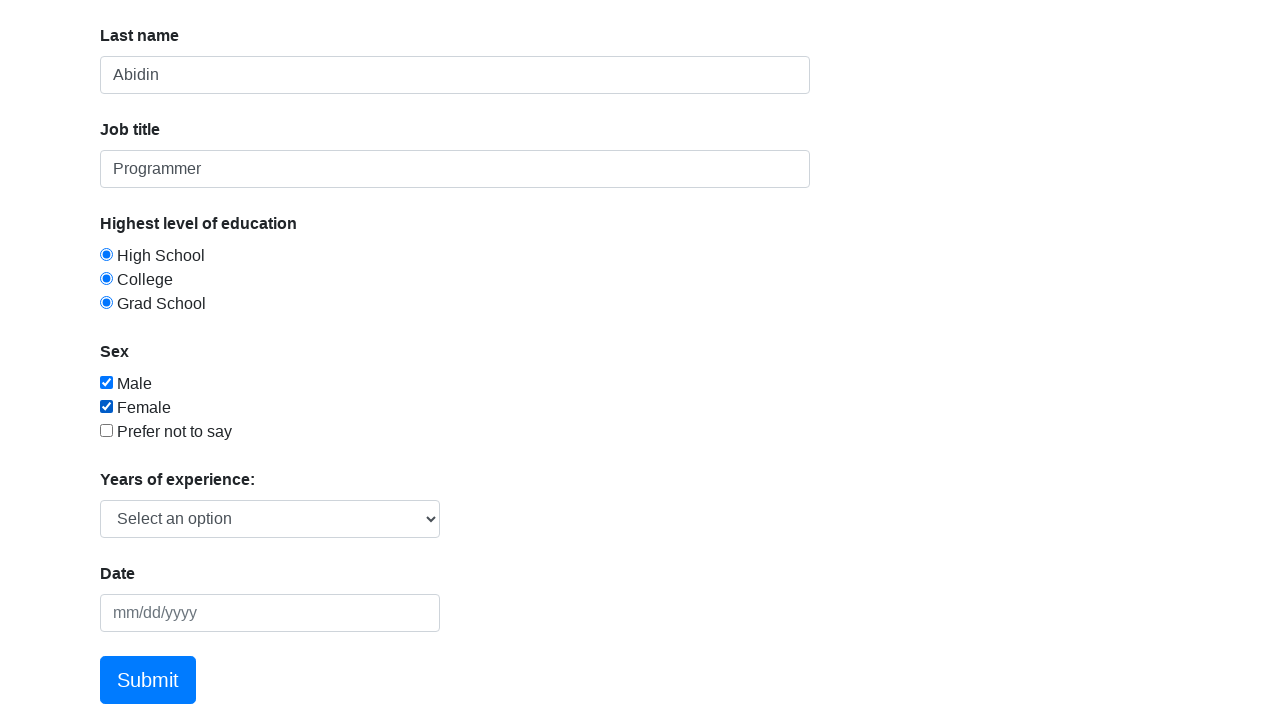

Clicked checkbox 3 at (106, 430) on #checkbox-3
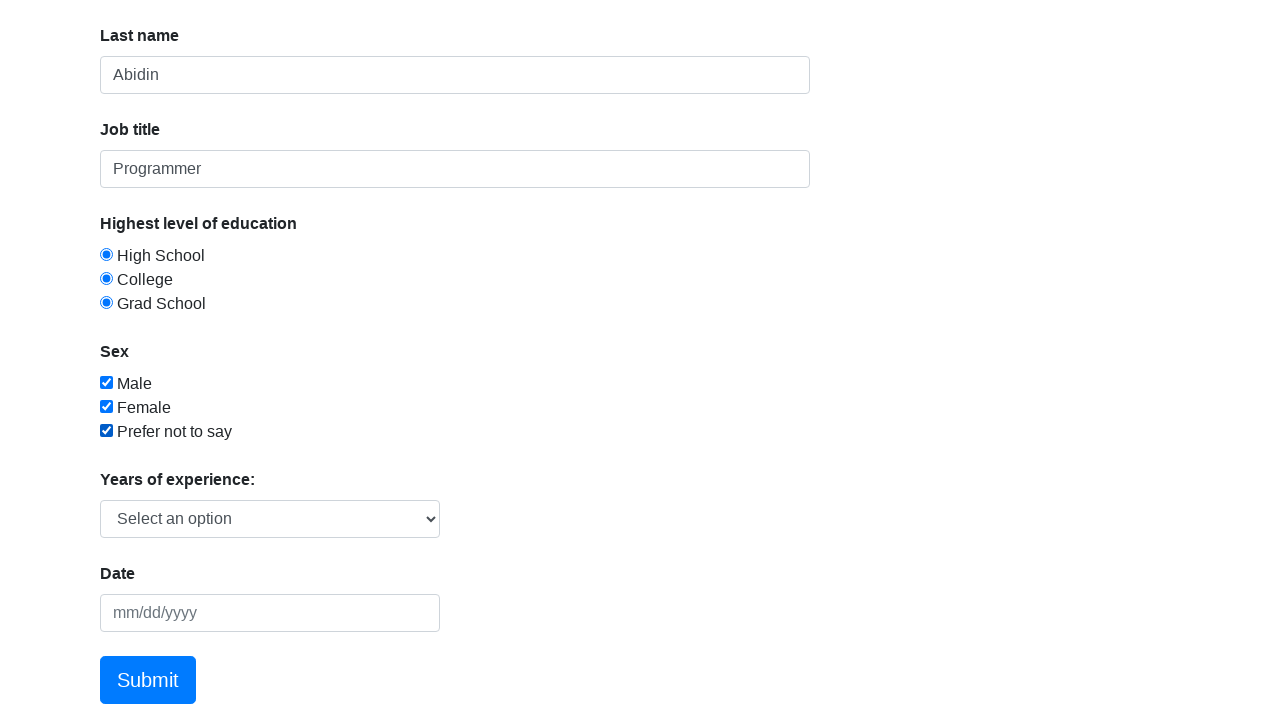

Unchecked checkbox 3 at (106, 430) on #checkbox-3
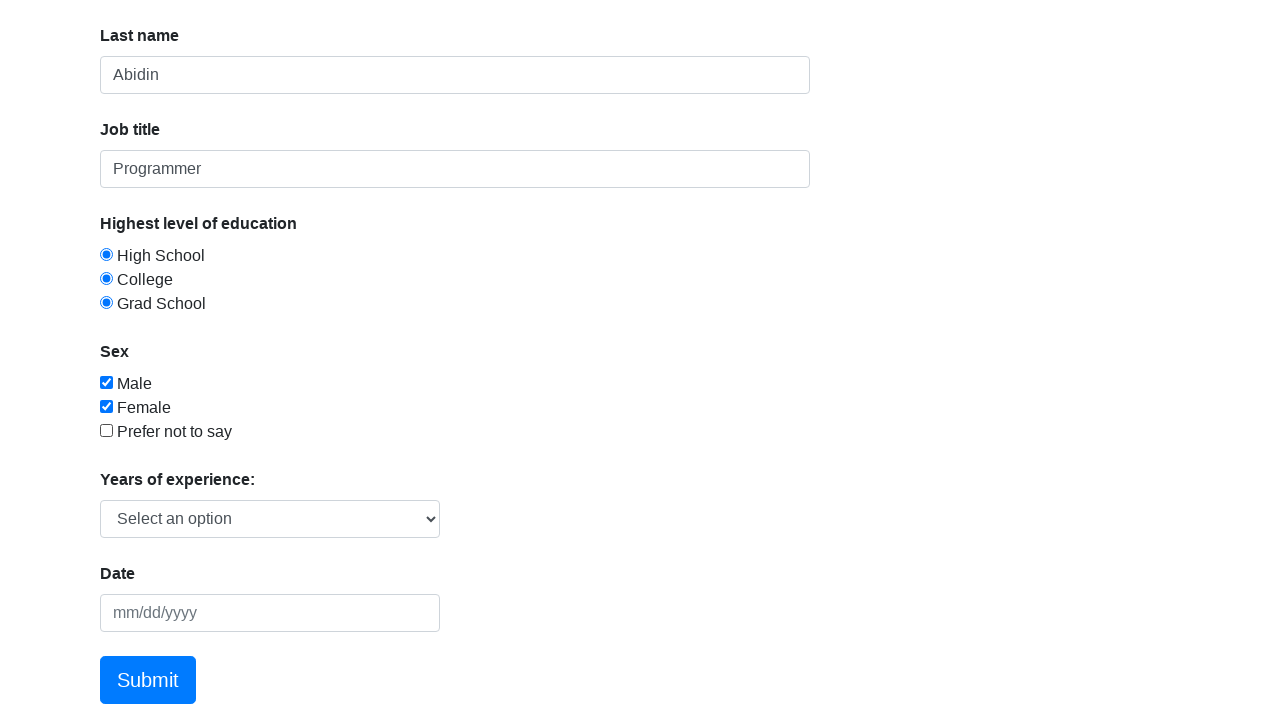

Unchecked checkbox 2 at (106, 406) on #checkbox-2
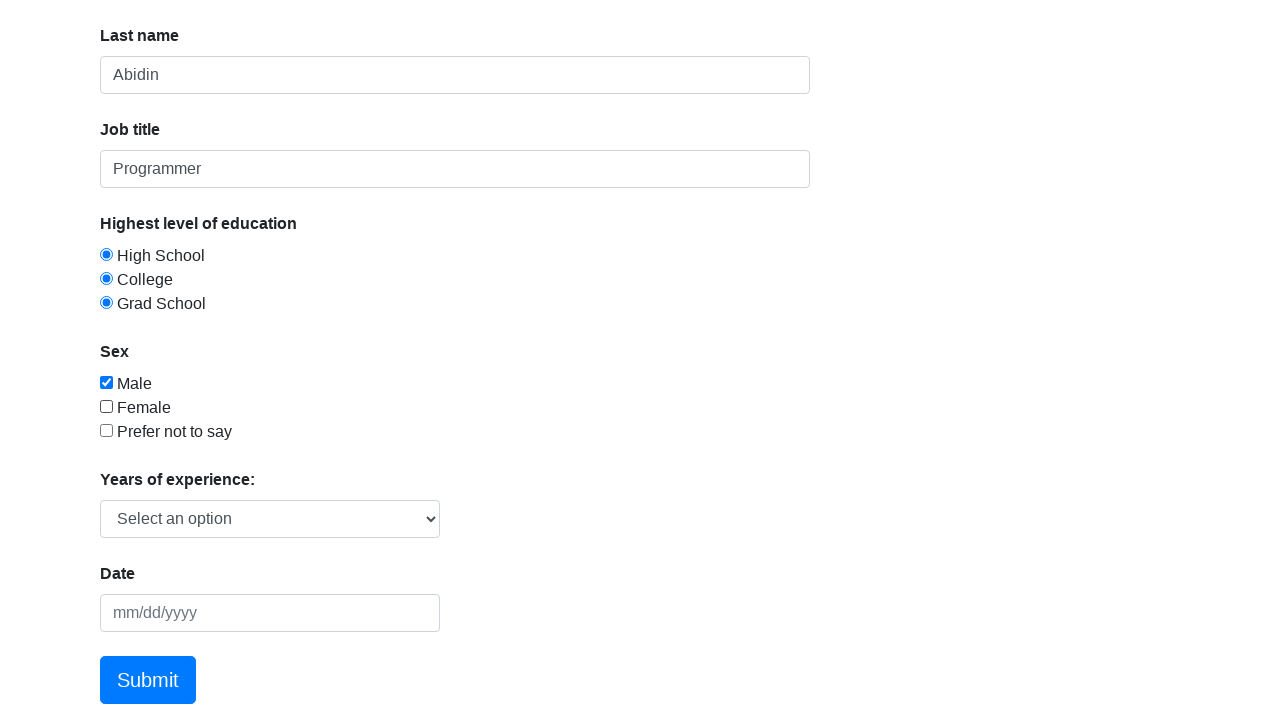

Unchecked checkbox 1 at (106, 382) on #checkbox-1
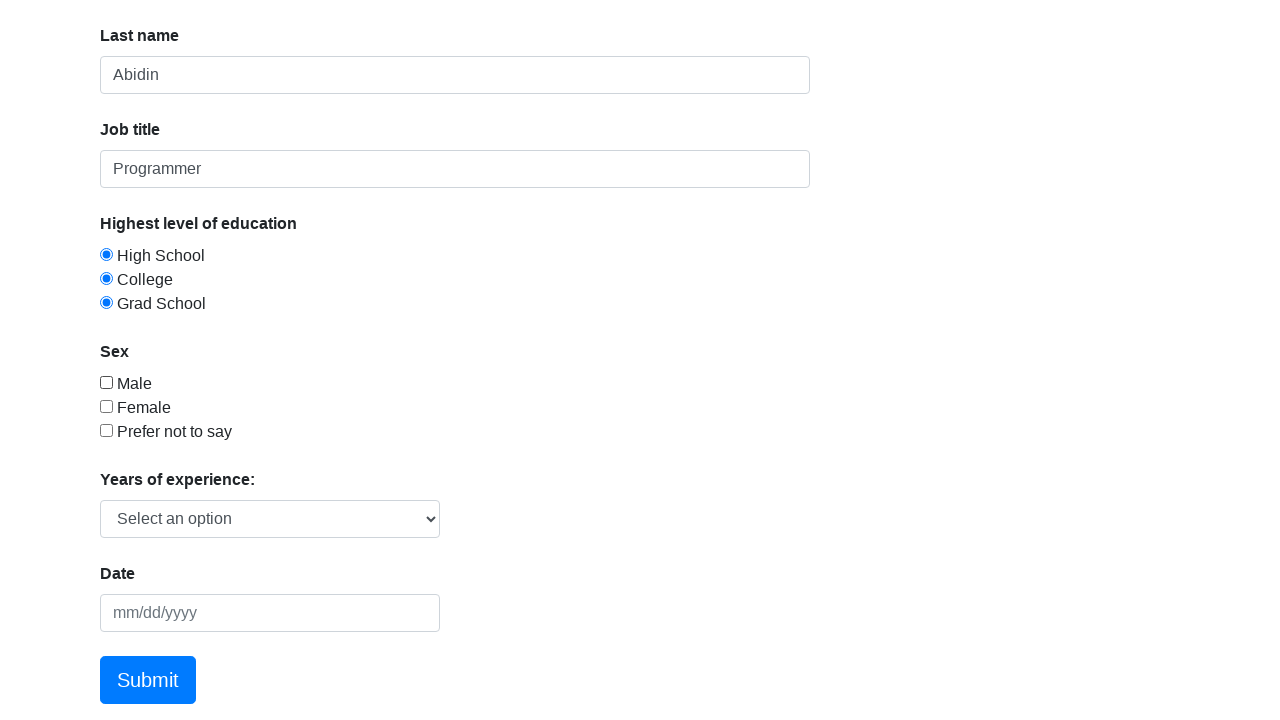

Selected option 2 from dropdown menu on #select-menu
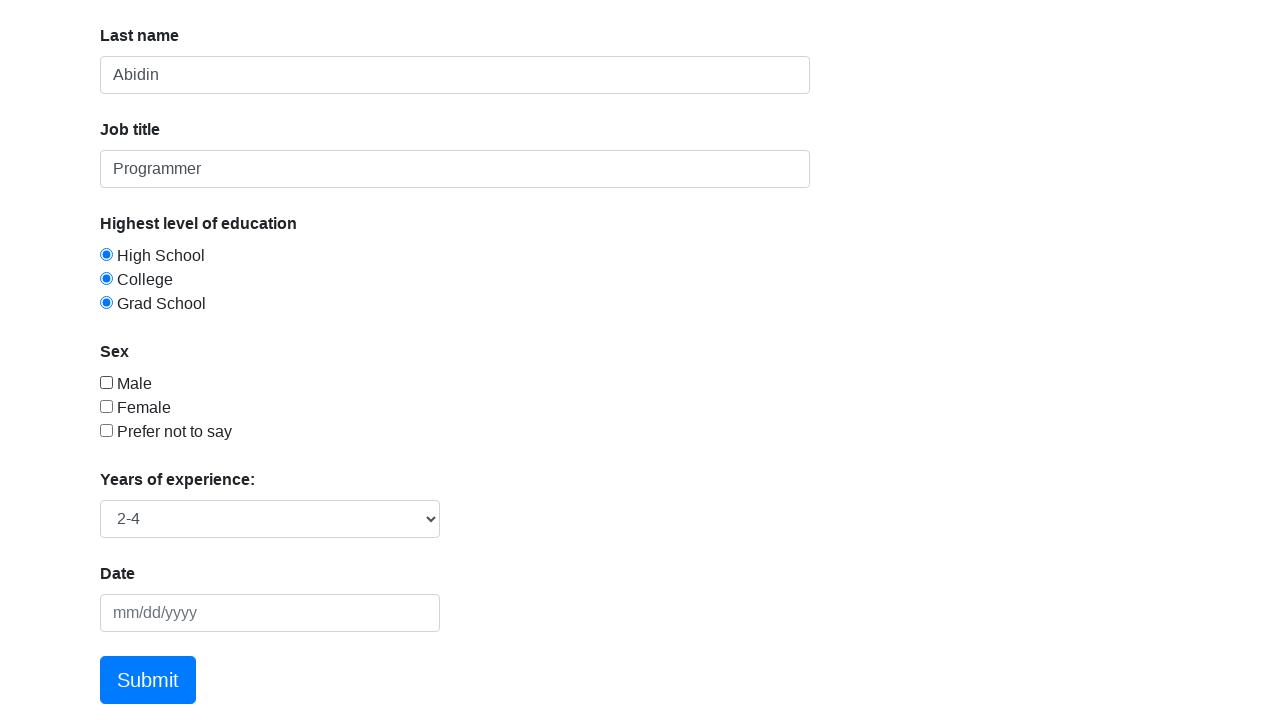

Clicked date picker to open calendar at (270, 613) on #datepicker
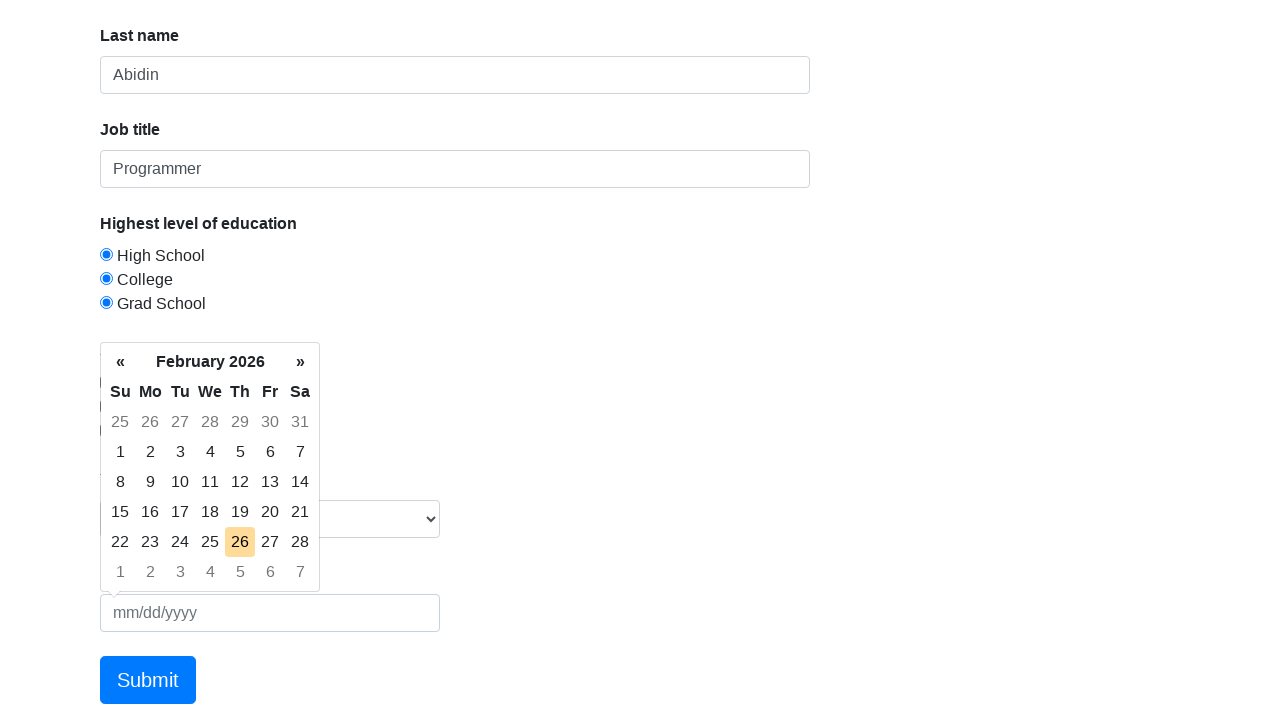

Selected the 15th day from date picker at (120, 512) on td:has-text('15')
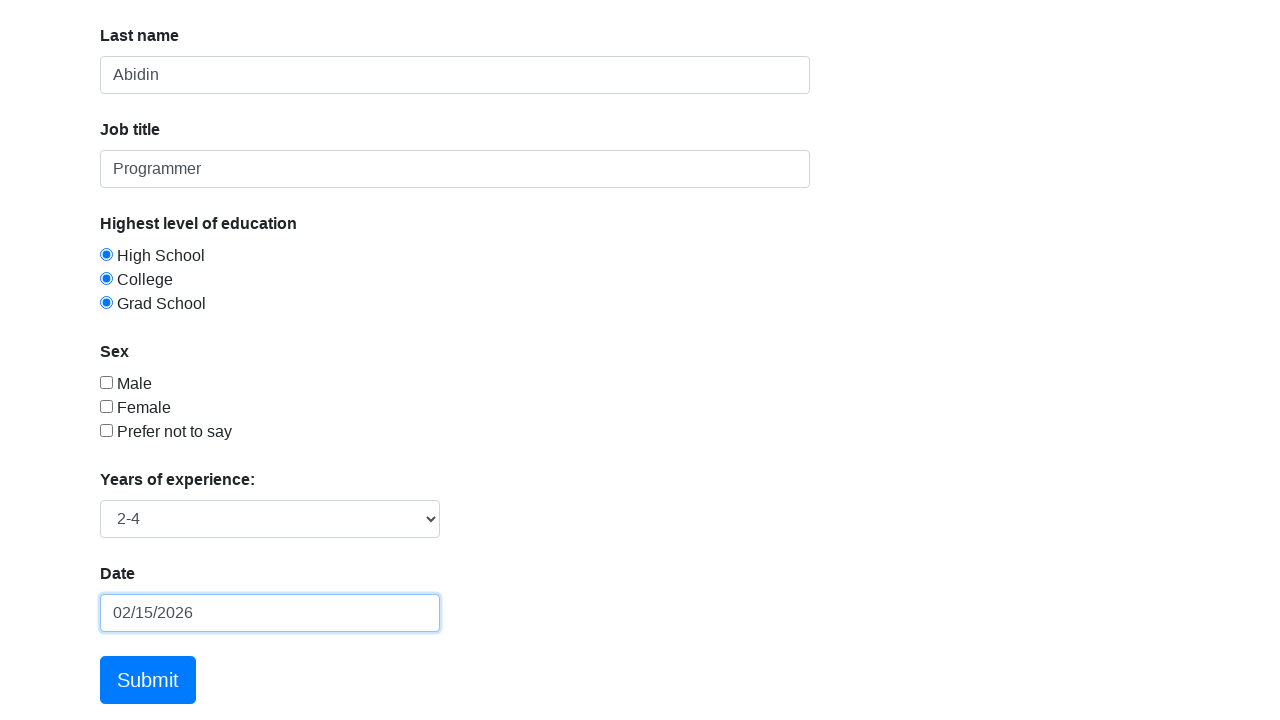

Clicked submit button to submit the form at (148, 680) on a[role='button']
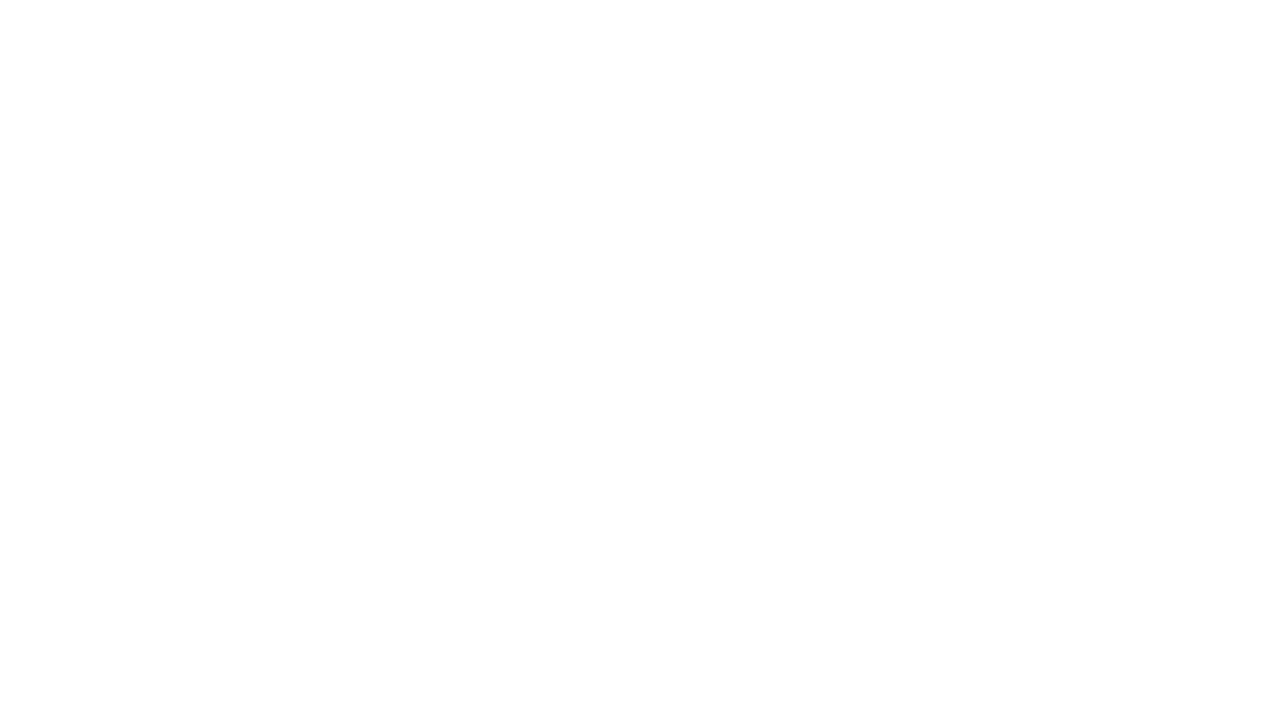

Waited 3 seconds for form submission to complete
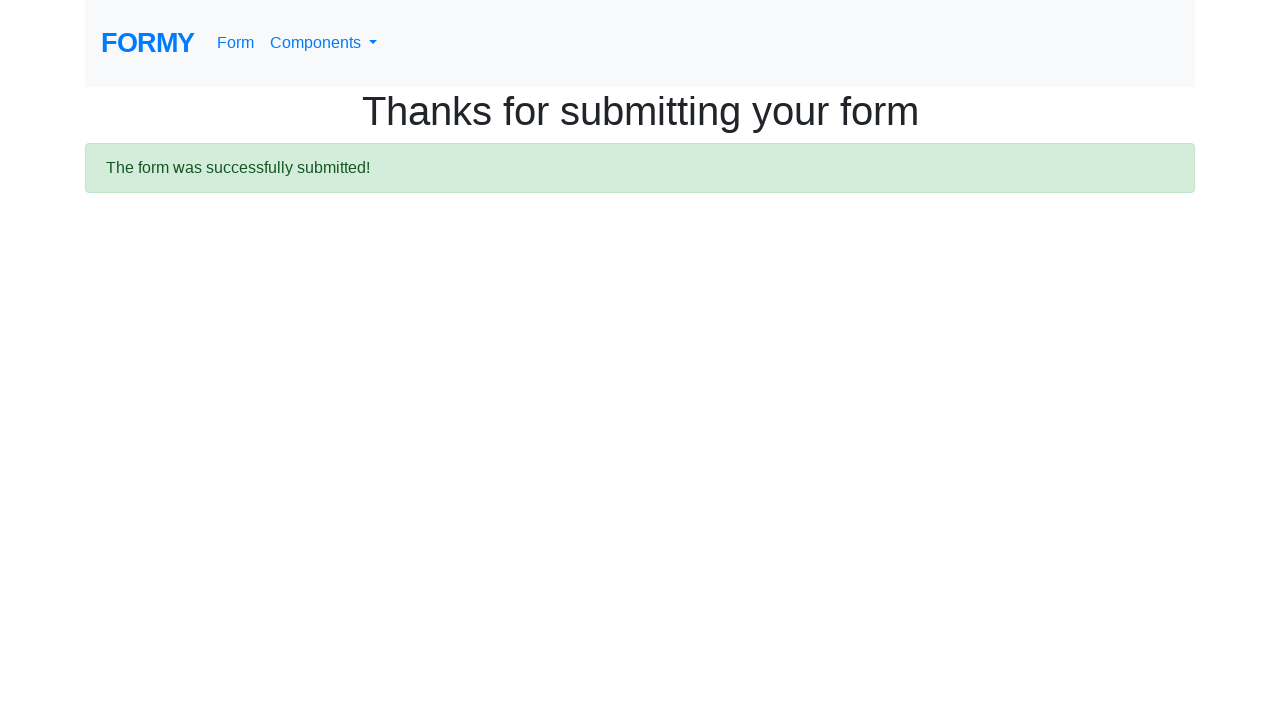

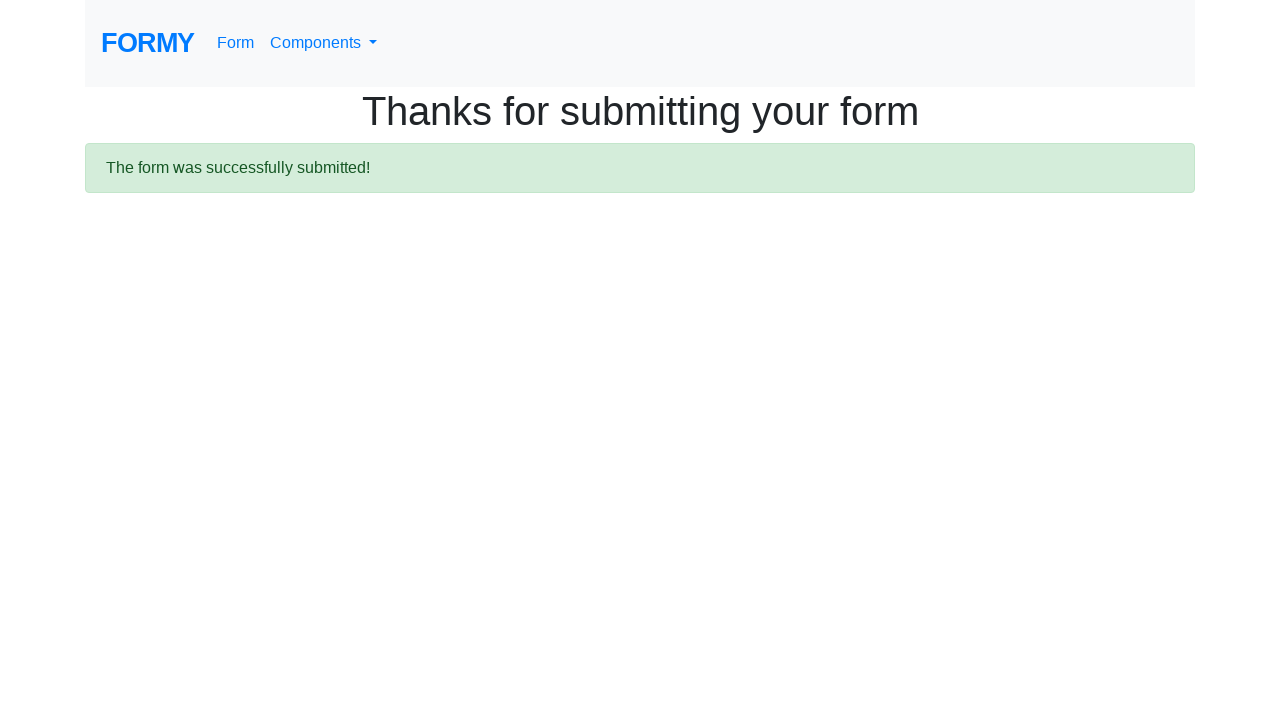